Tests the Components menu navigation by clicking on Components, then Monitors submenu, counting available products, hovering back over Components menu, and verifying the product count is displayed in the dropdown.

Starting URL: https://naveenautomationlabs.com/opencart/

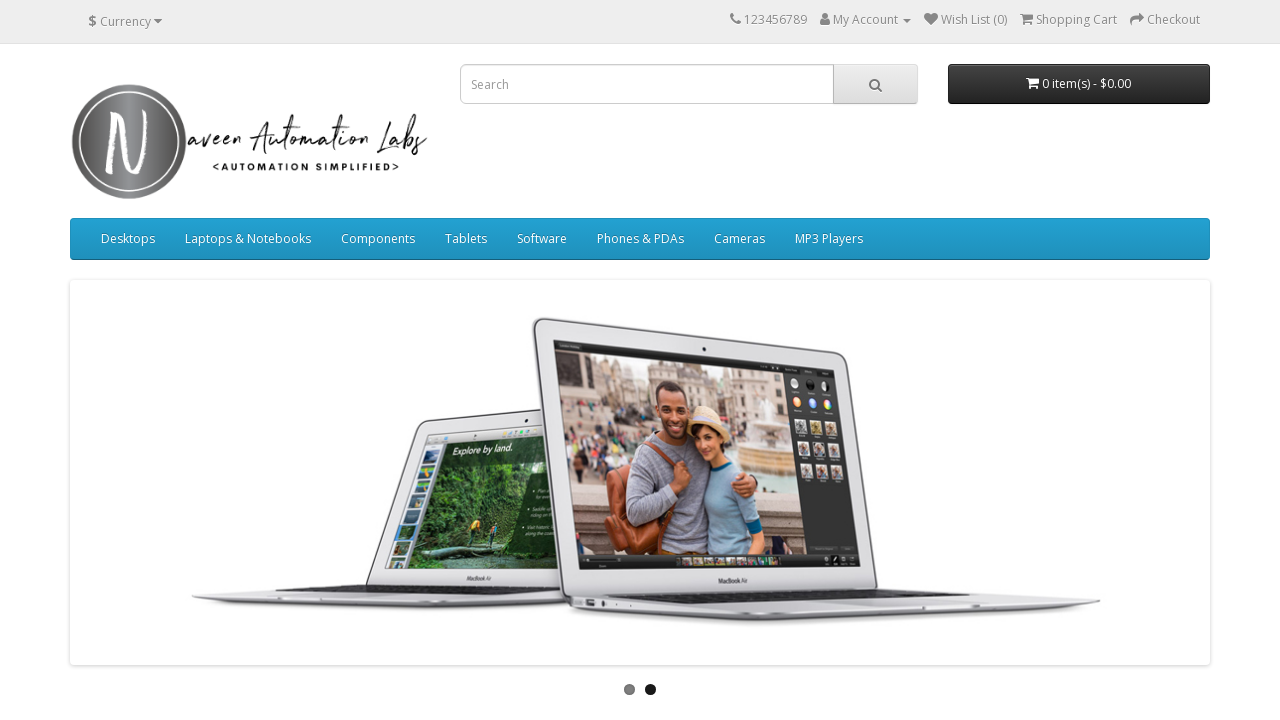

Clicked on Components menu link at (378, 239) on xpath=//li[@class='dropdown']/a[text()= 'Components']
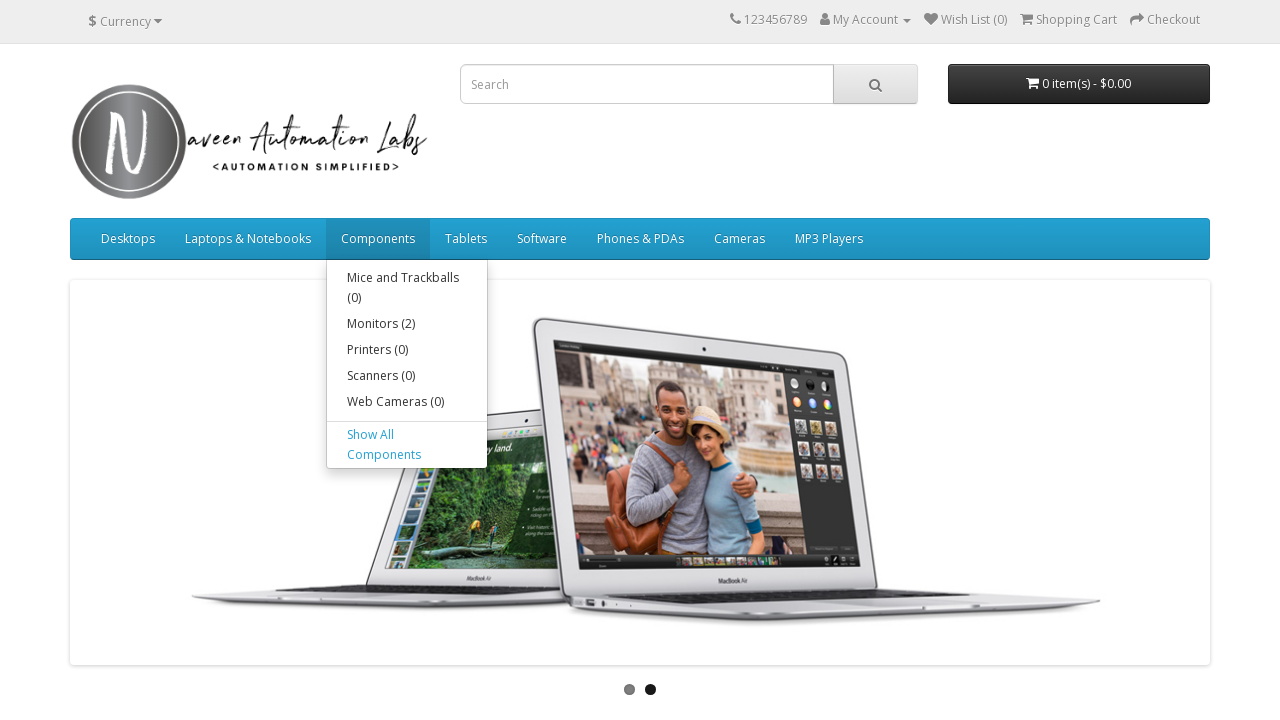

Clicked on Monitors submenu link at (407, 324) on div.dropdown-inner > ul a[href*='category&path=25_28']
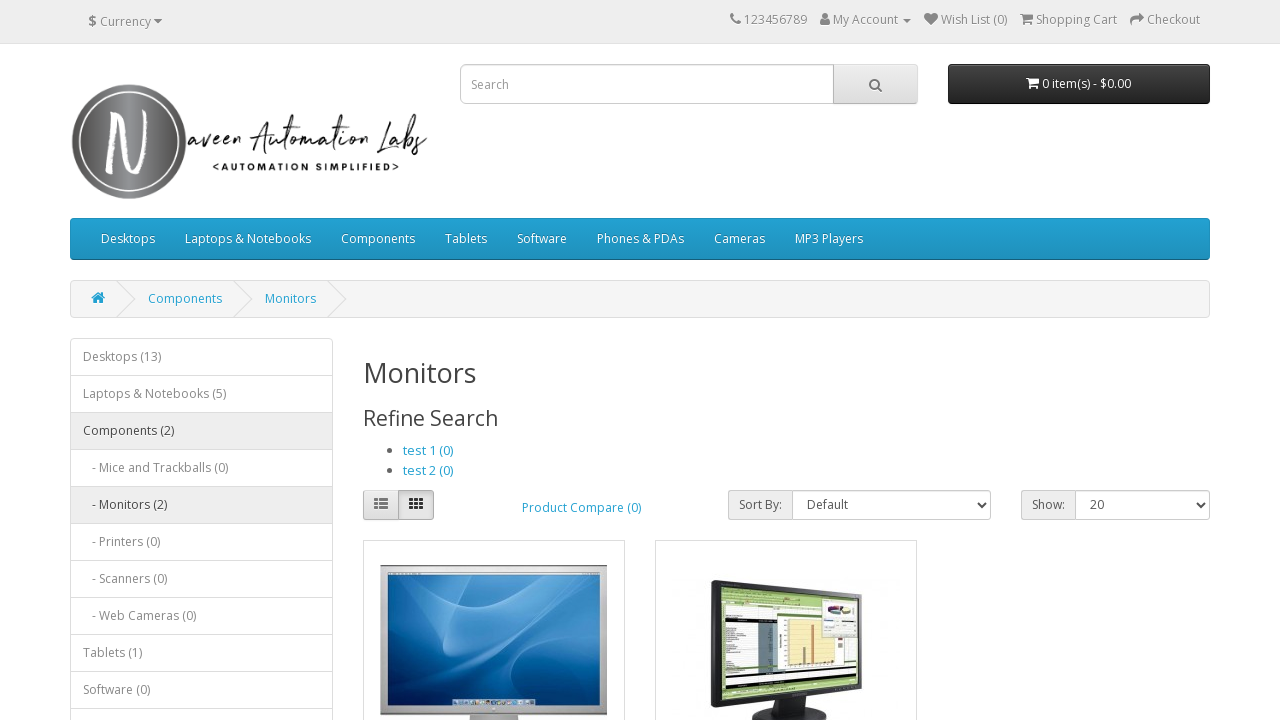

Products loaded on page
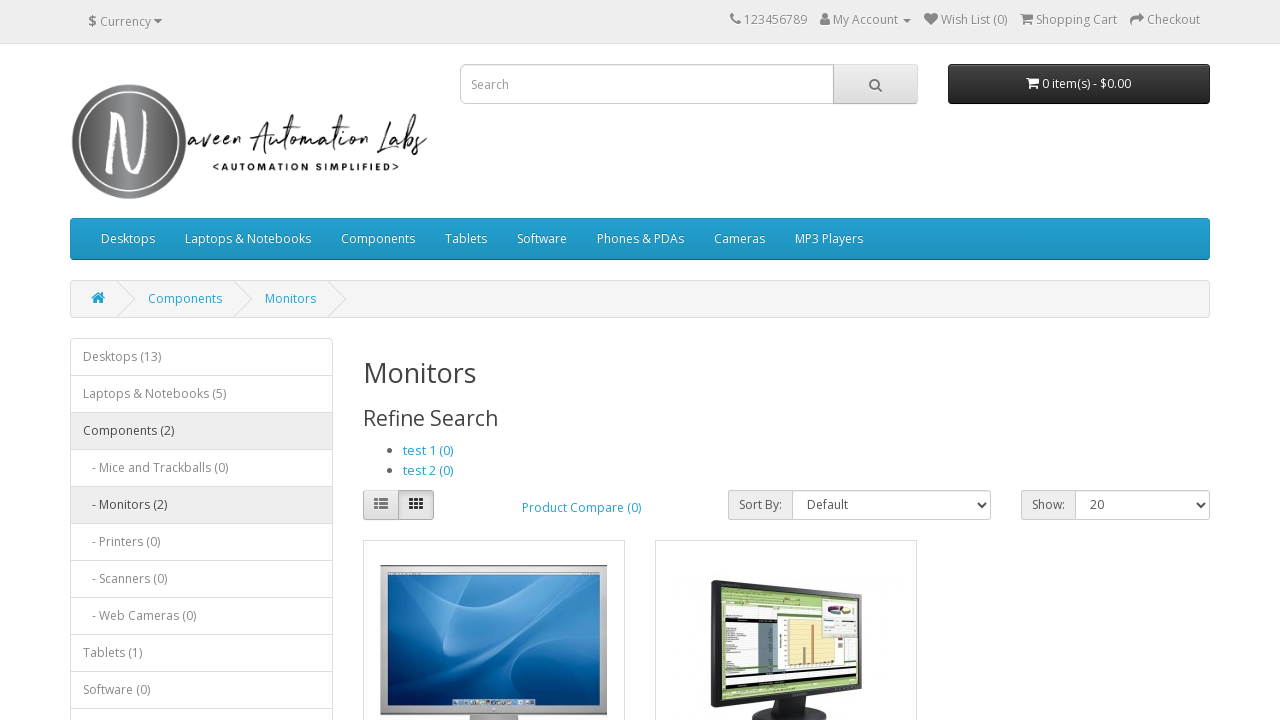

Counted 2 products available in Monitors category
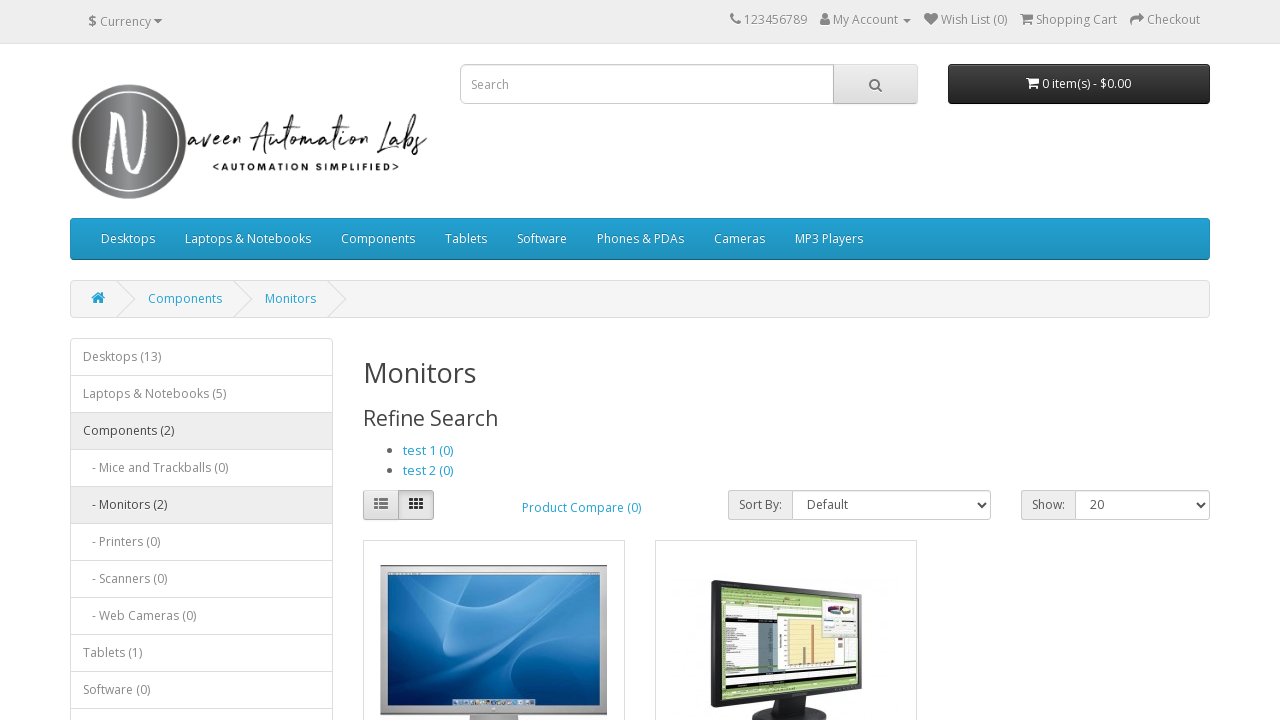

Hovered over Components menu to show dropdown at (378, 239) on xpath=//li[@class='dropdown']/a[text()= 'Components']
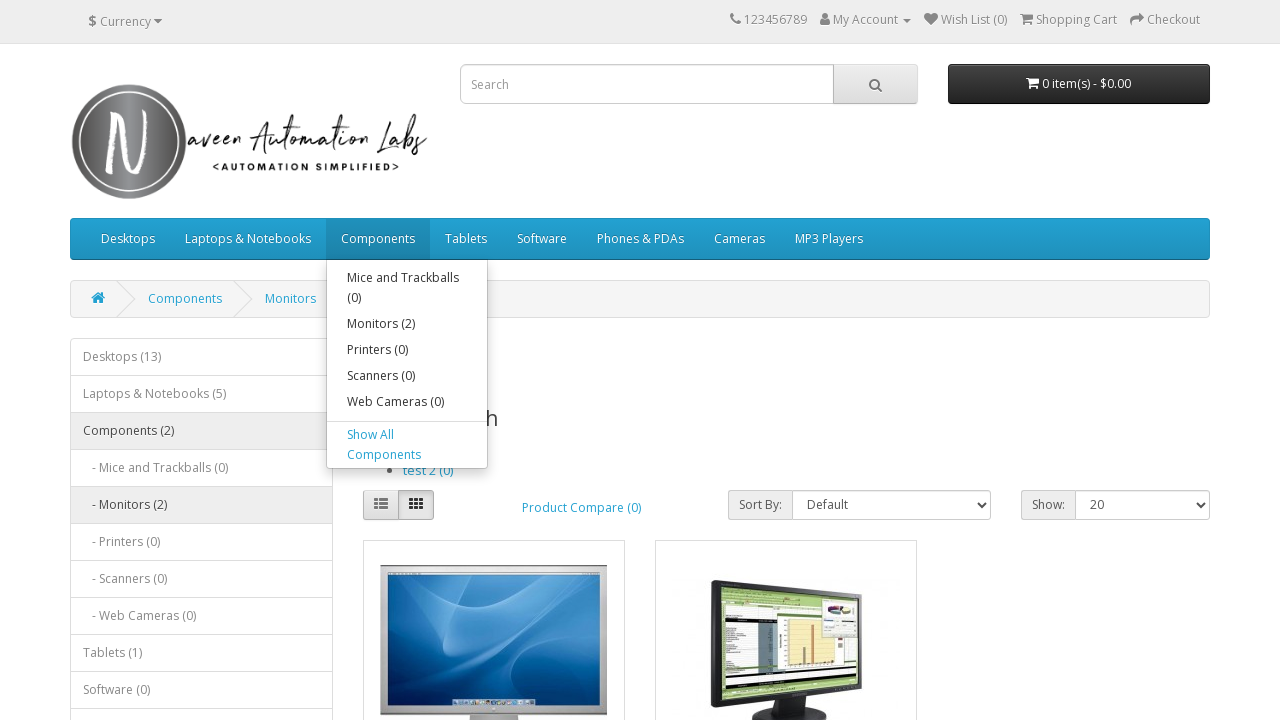

Monitors submenu dropdown became visible
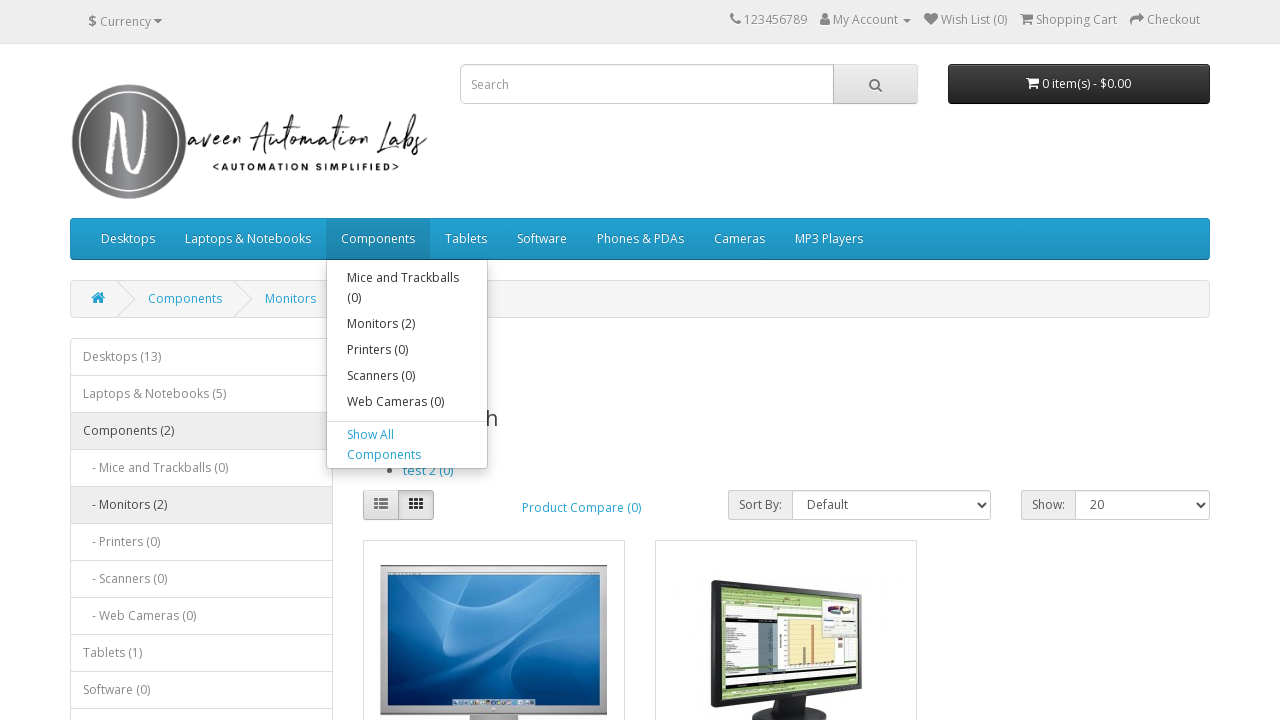

Verified Monitors link displays correct product count (2)
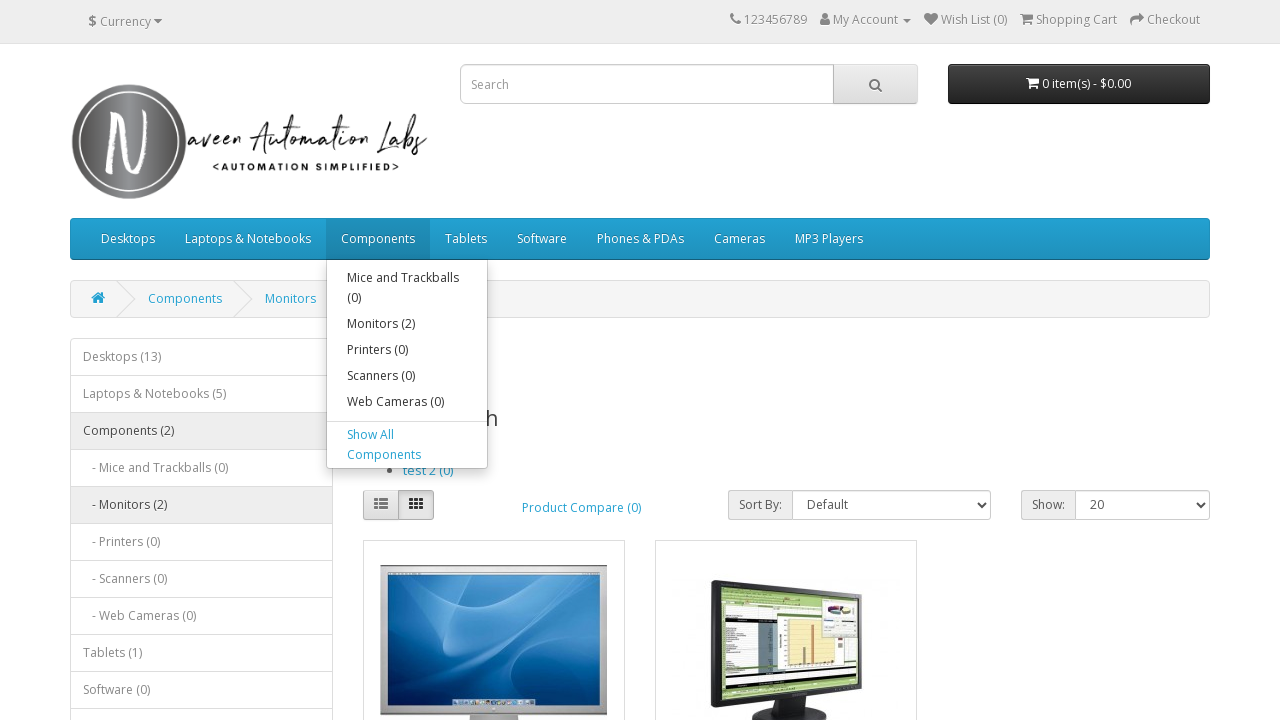

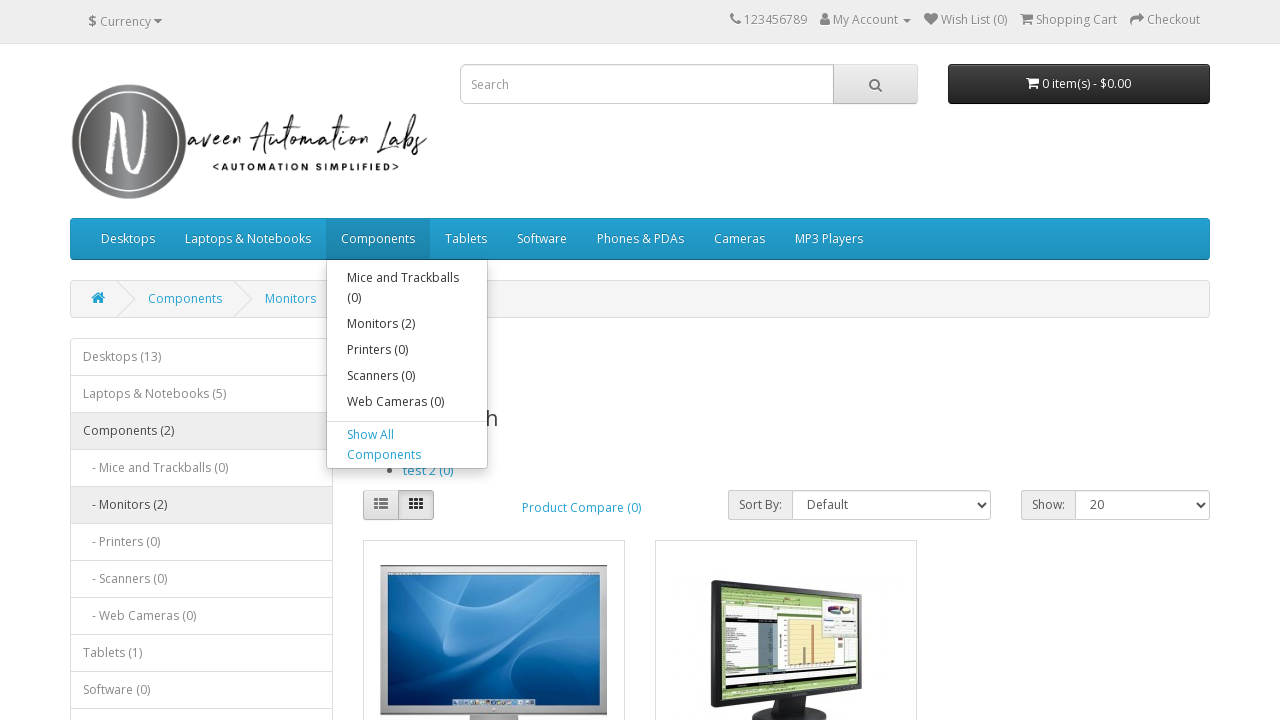